Tests interaction with Shadow DOM elements in a Progressive Web App book store by navigating through nested shadow roots to find and fill a search input field.

Starting URL: https://books-pwakit.appspot.com/

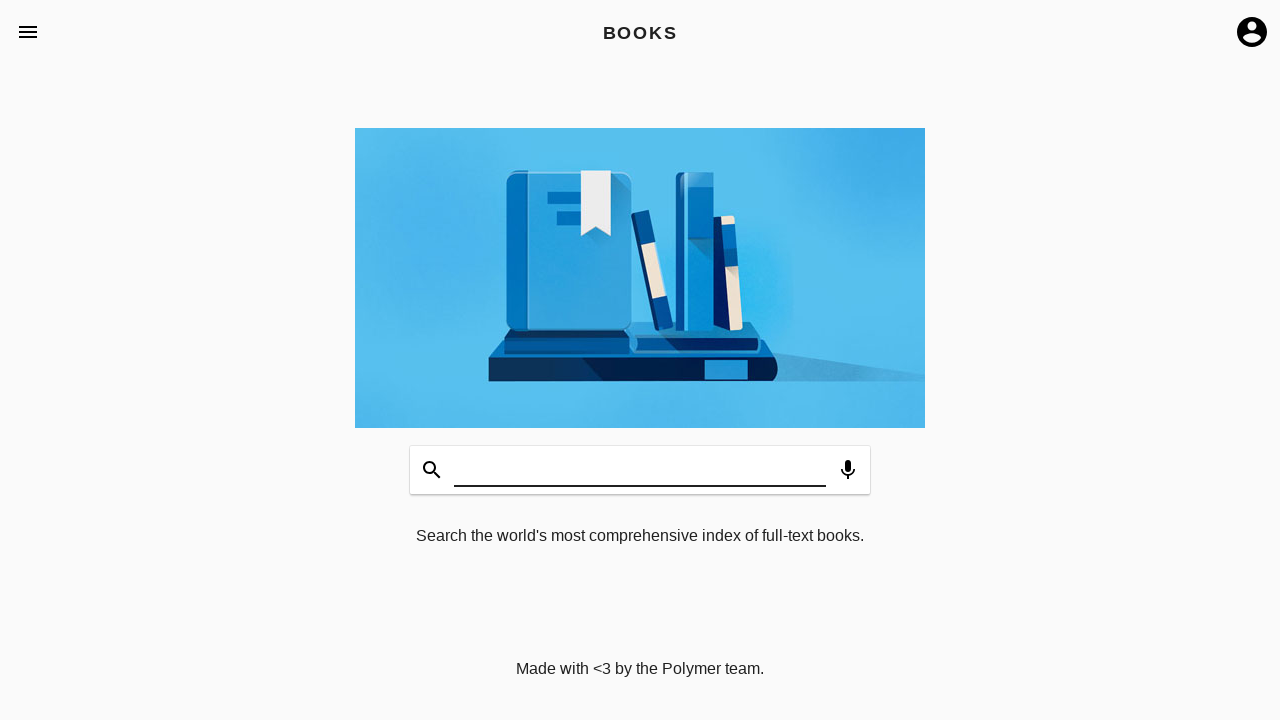

Waited for book-app element to load
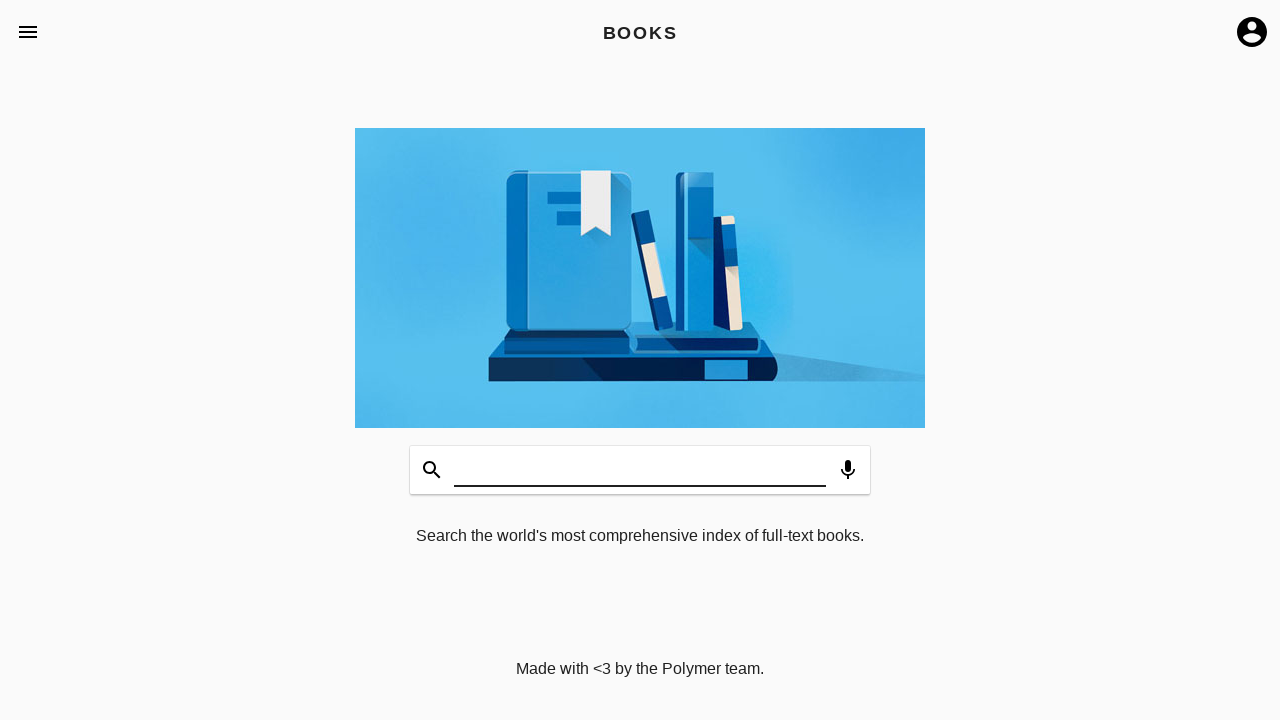

Navigated through Shadow DOM and filled search input with 'Preetish' on book-app >> input#input
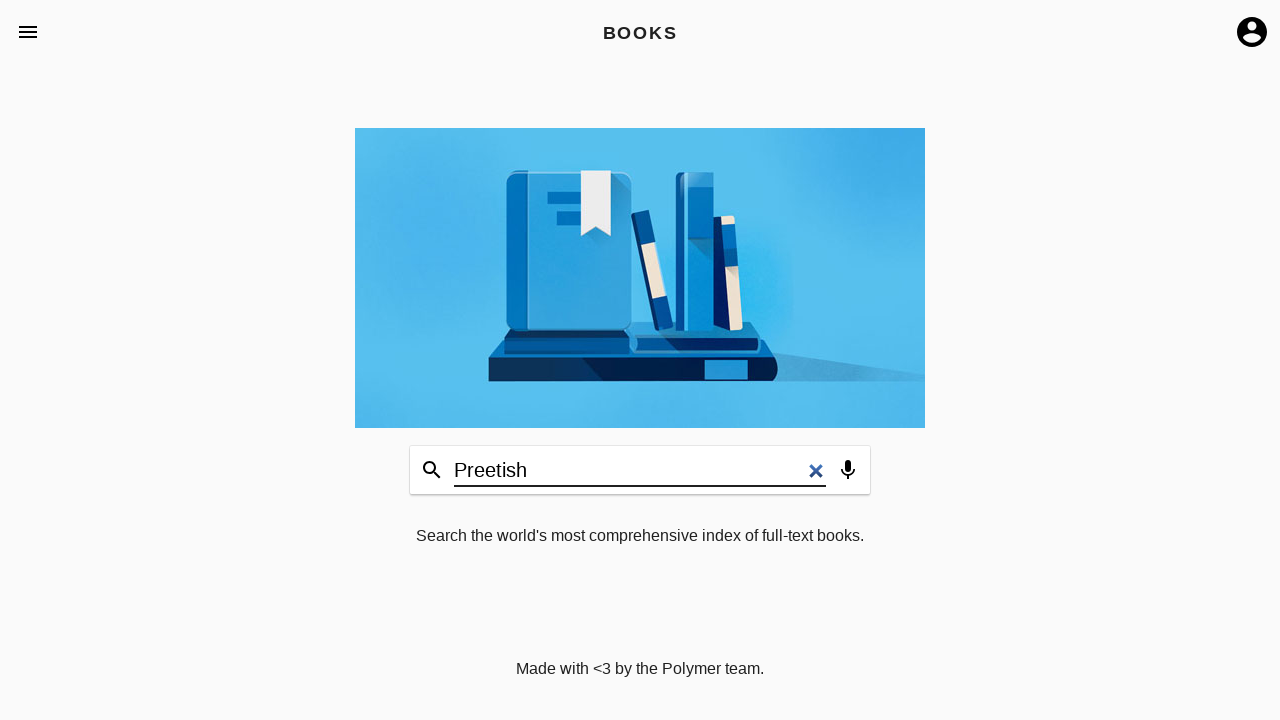

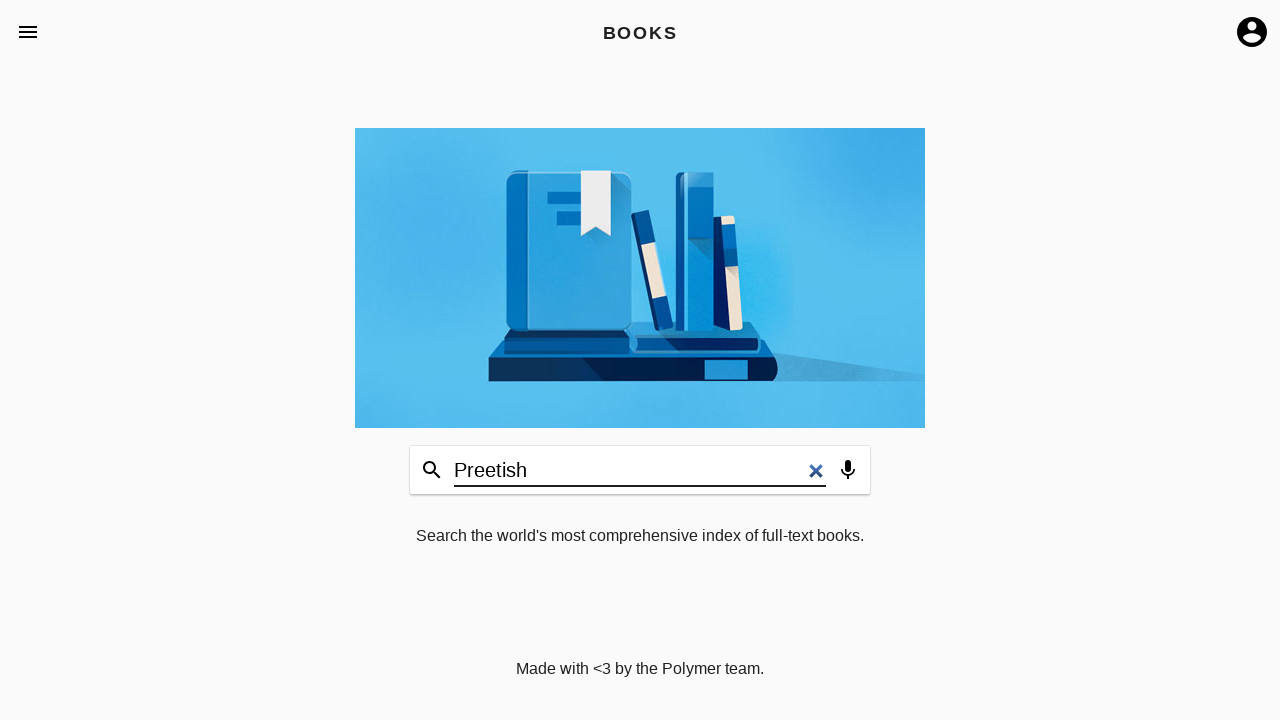